Navigates to Zerodha Kite trading platform homepage and maximizes the browser window to verify the page loads correctly.

Starting URL: https://kite.zerodha.com/

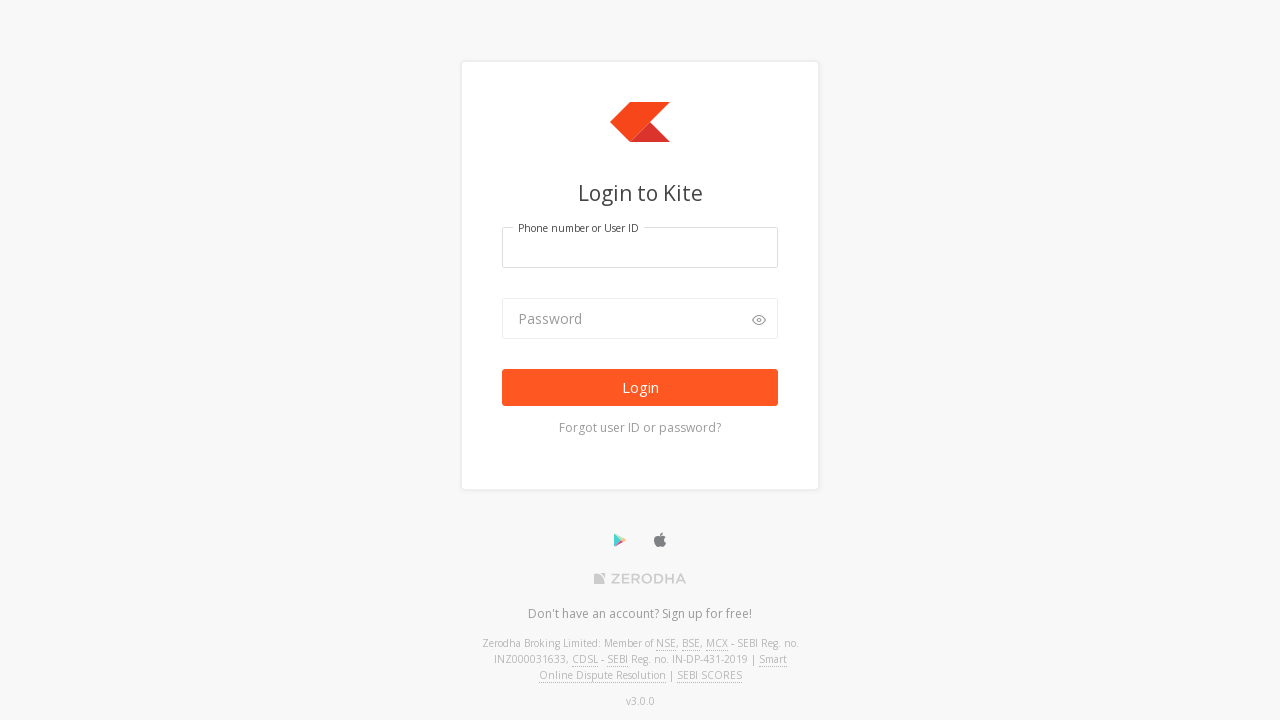

Set viewport size to 1920x1080
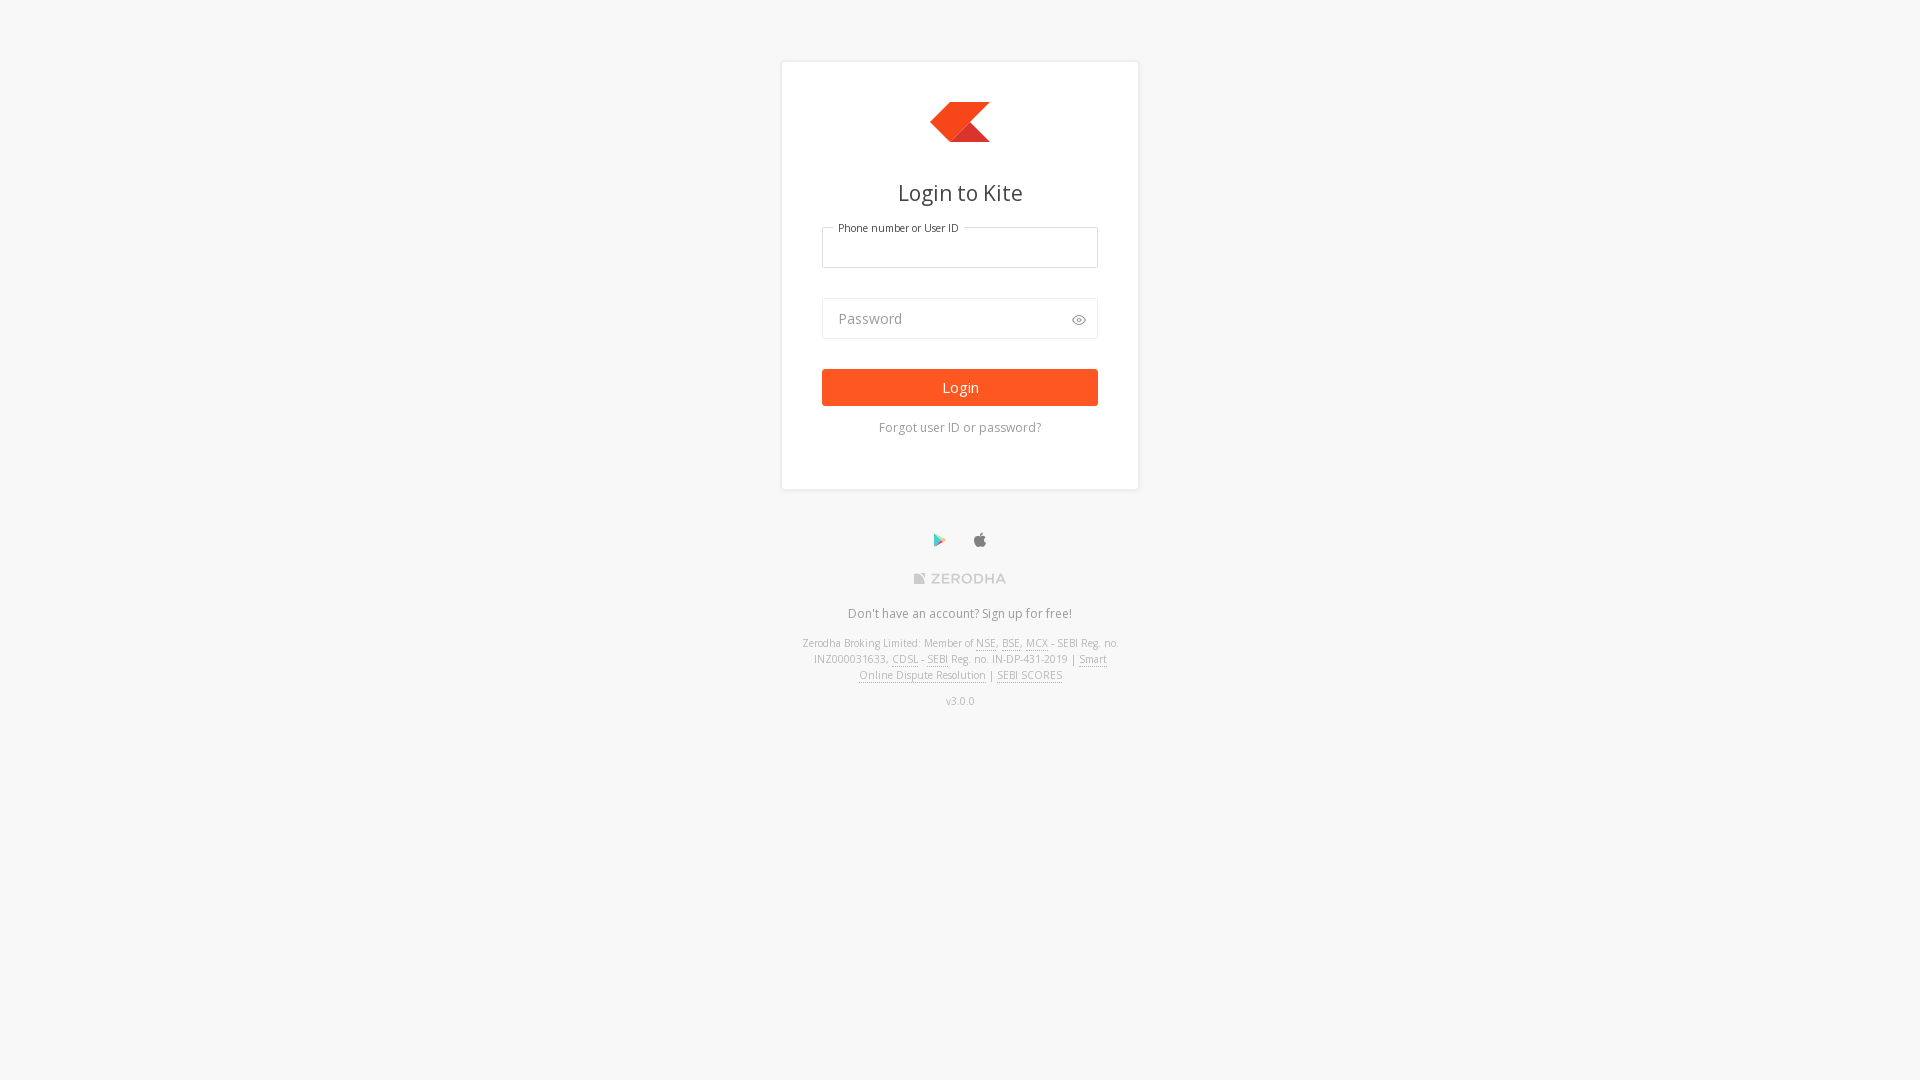

Zerodha Kite homepage fully loaded
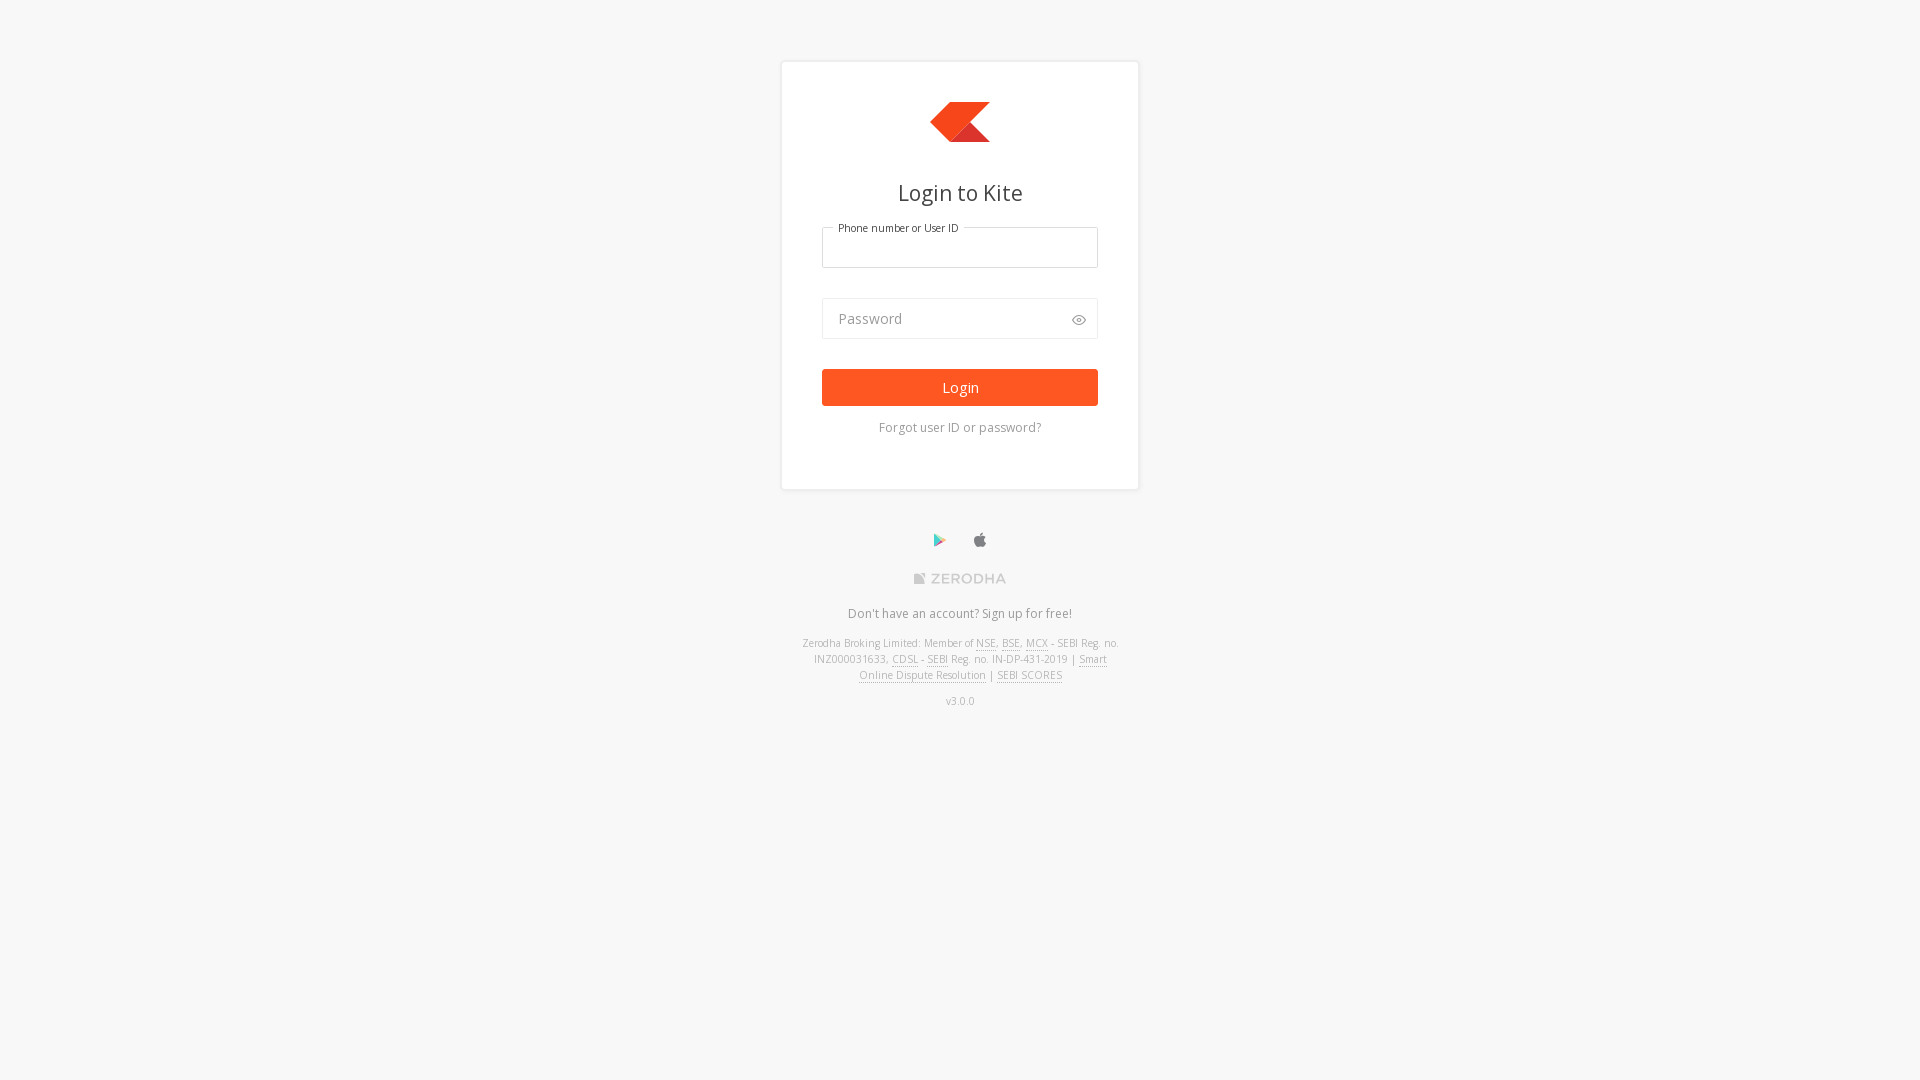

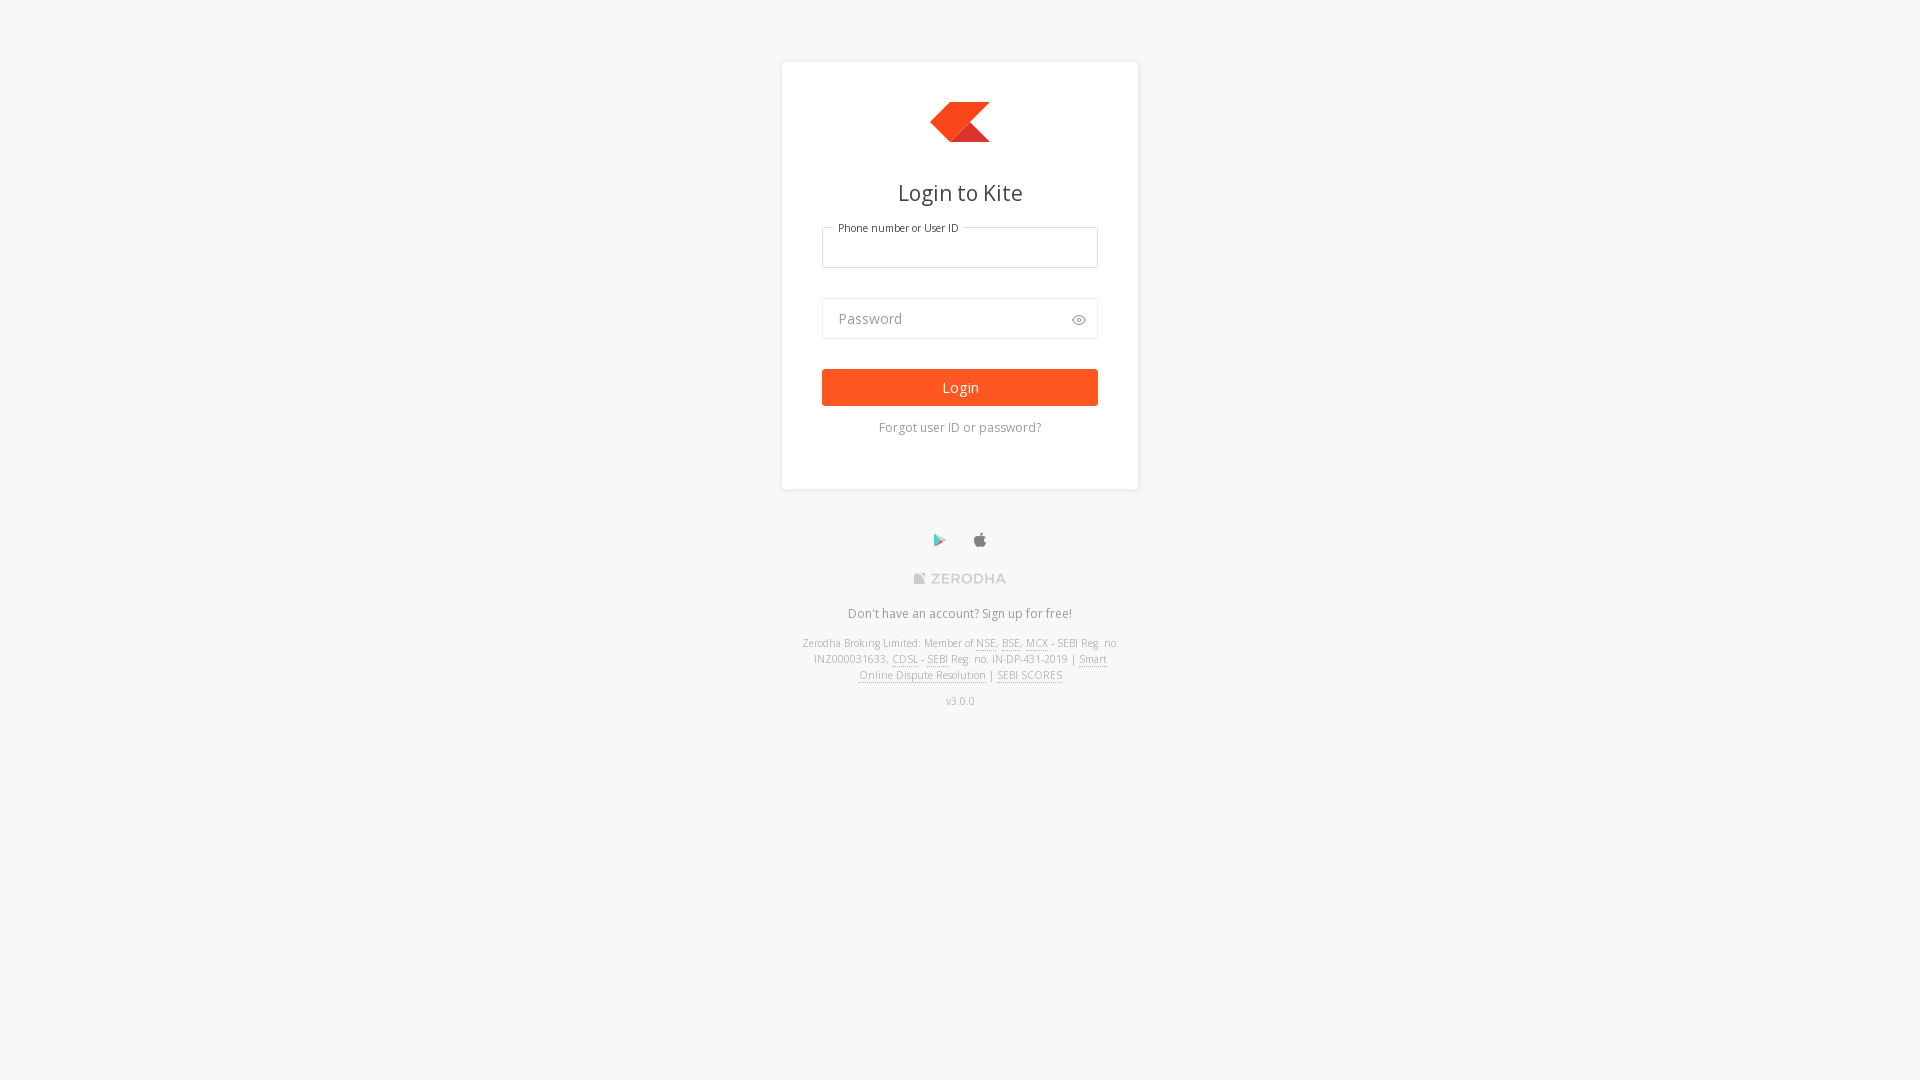